Navigates to Text Box section and enters an email address in the email field

Starting URL: https://demoqa.com

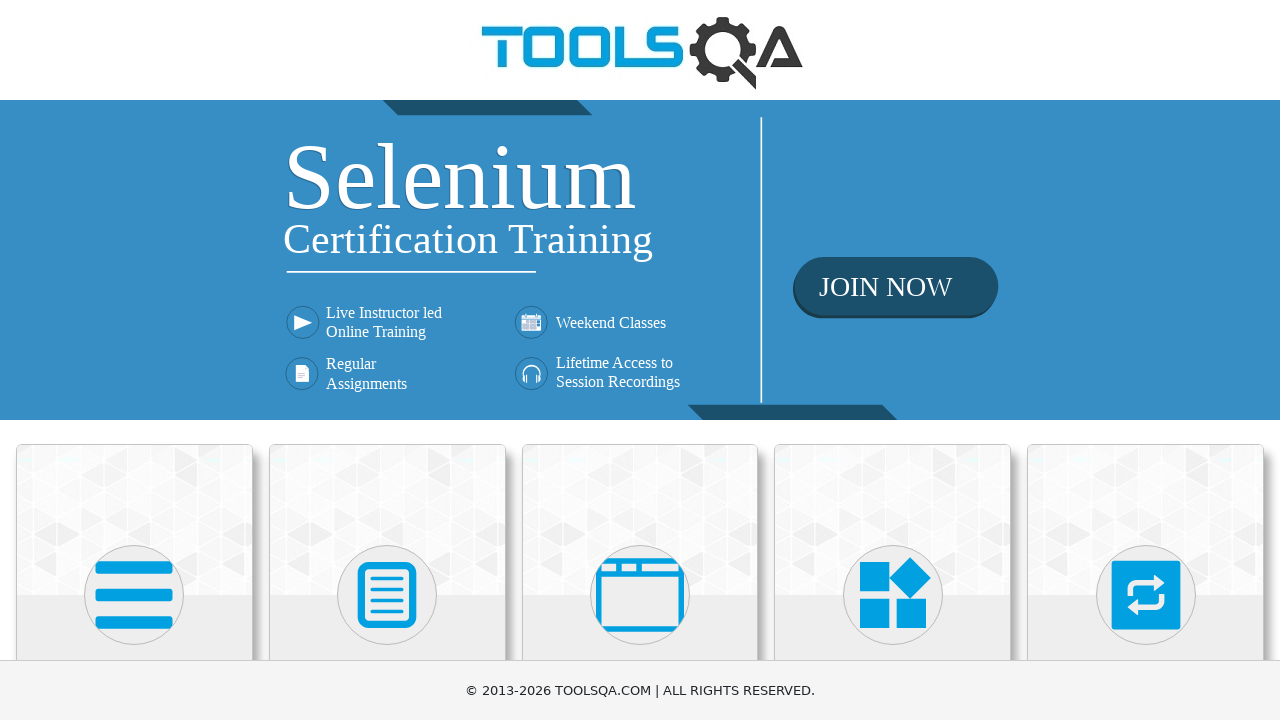

Clicked Elements menu at (134, 360) on internal:text="Elements"i
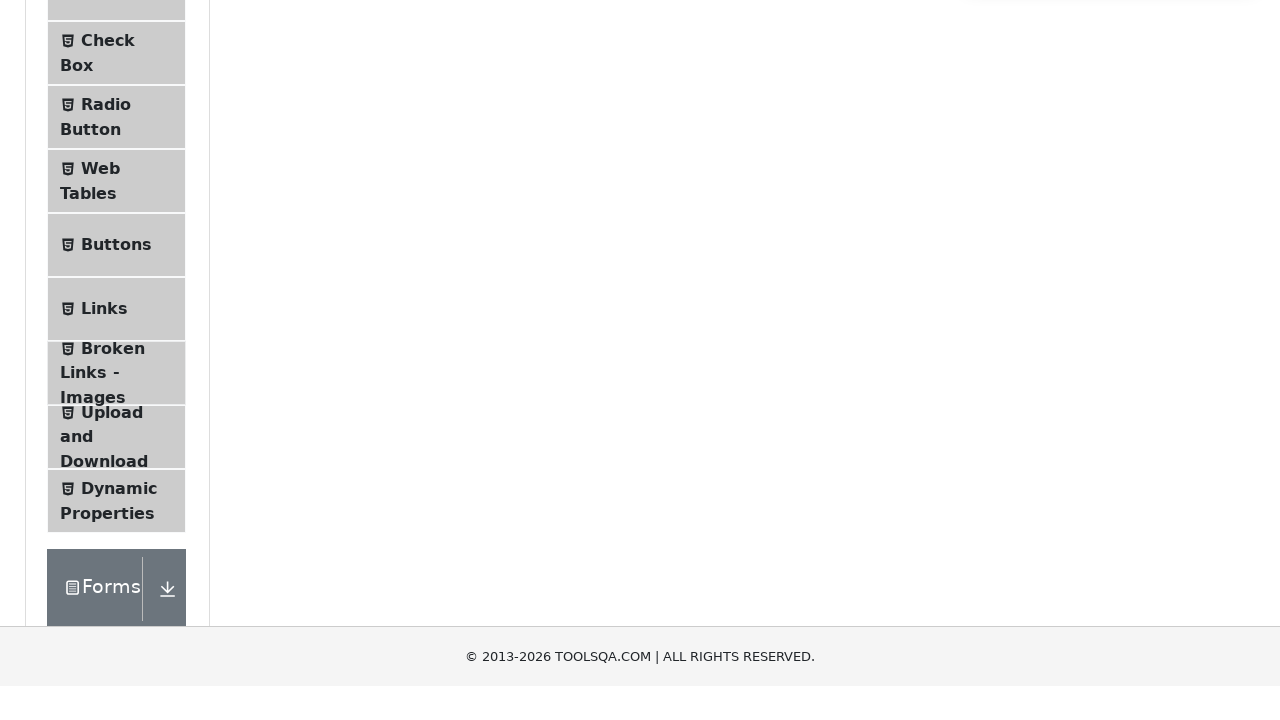

Clicked Text Box option at (119, 261) on internal:text="Text Box"i
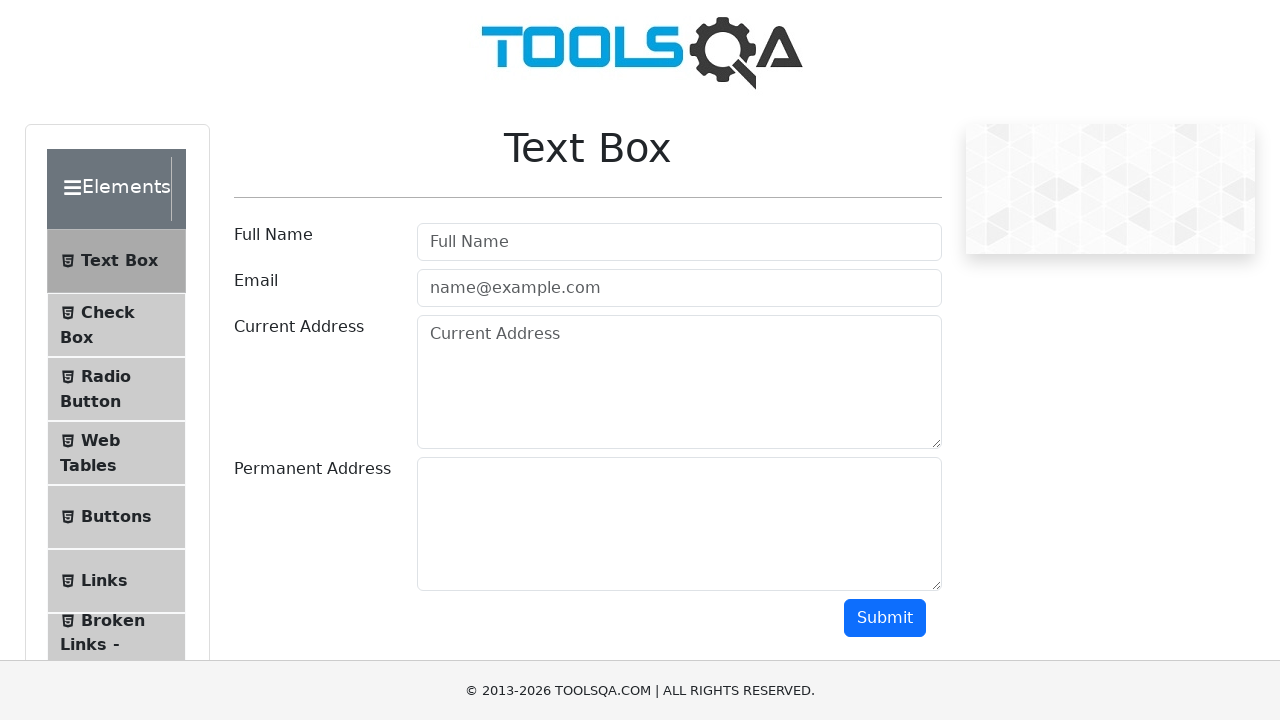

Clicked email input field at (679, 288) on internal:attr=[placeholder="name@example.com"i]
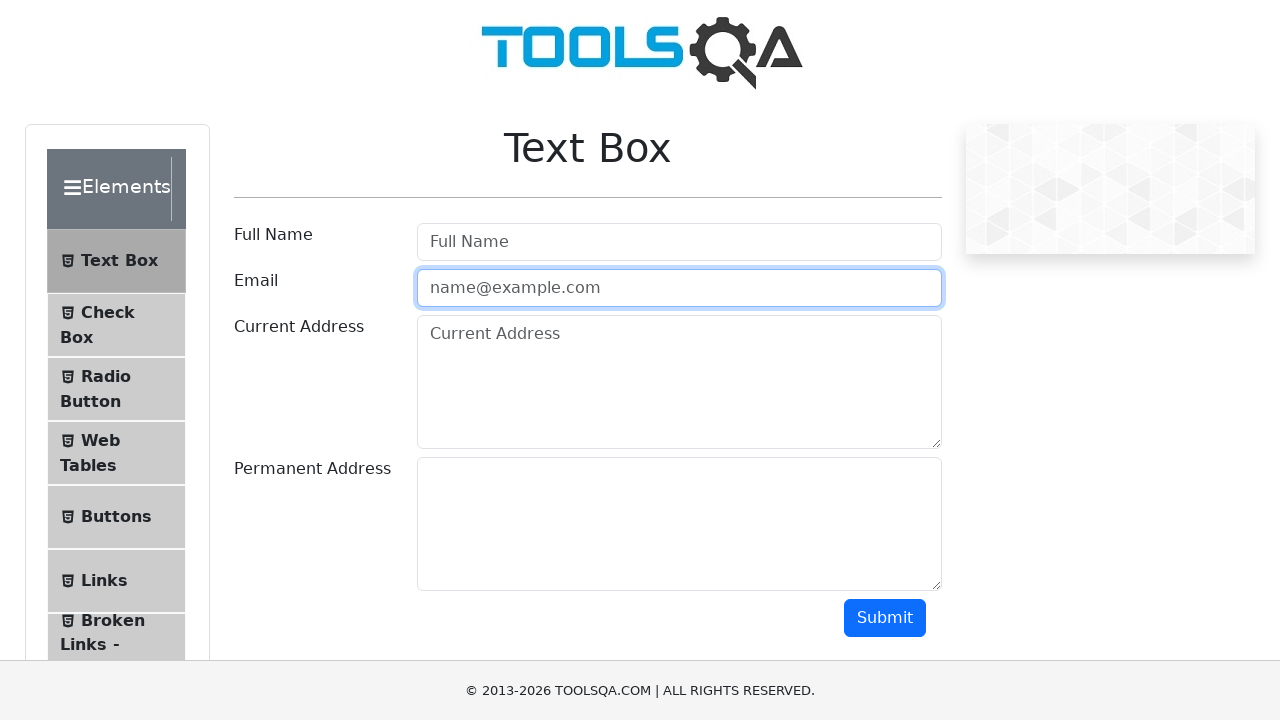

Entered email address 'astef@mail.com' in email field on internal:attr=[placeholder="name@example.com"i]
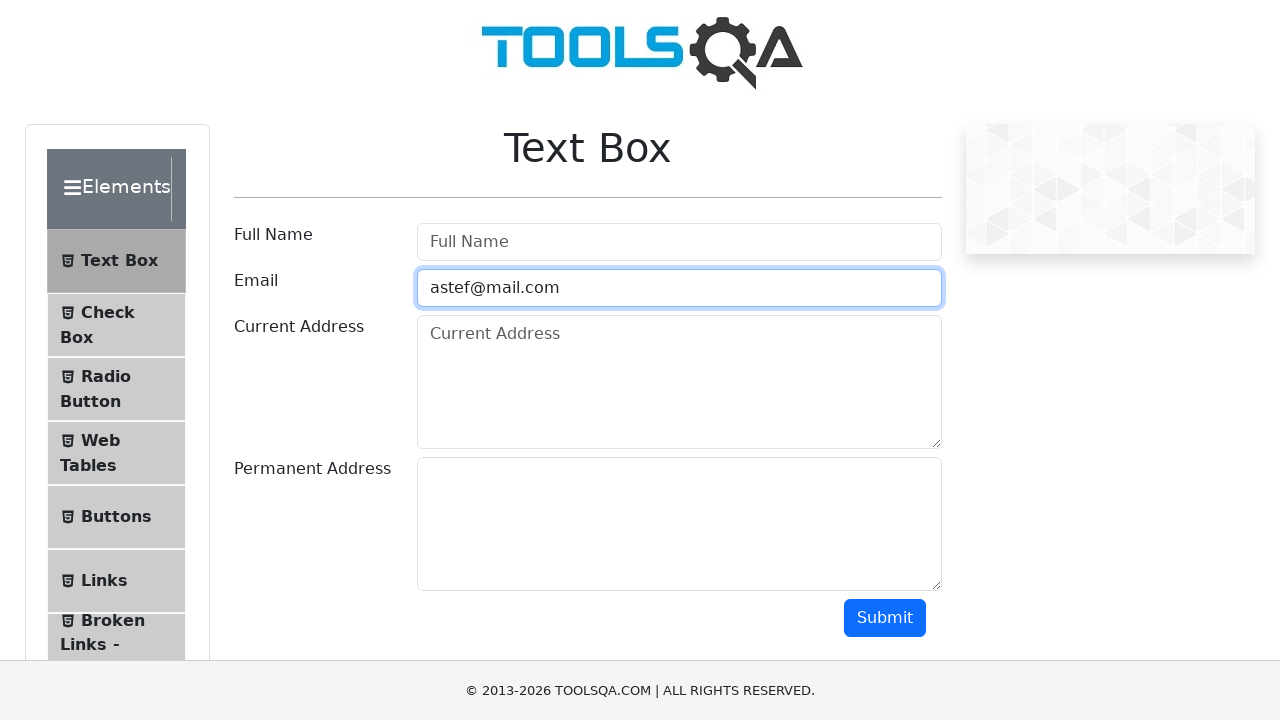

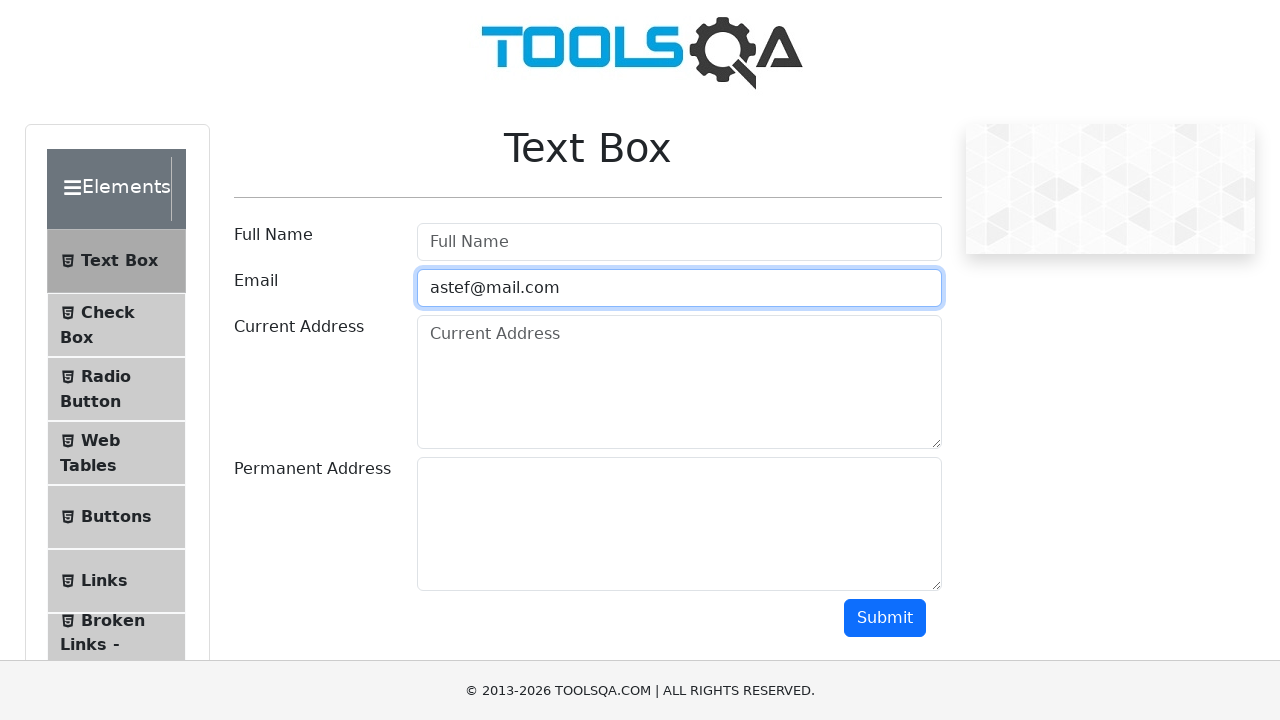